Tests nested menu navigation by hovering over Courses menu, then RPA submenu, and clicking on Blue Prism Certification Training.

Starting URL: http://greenstech.in/selenium-course-content.html

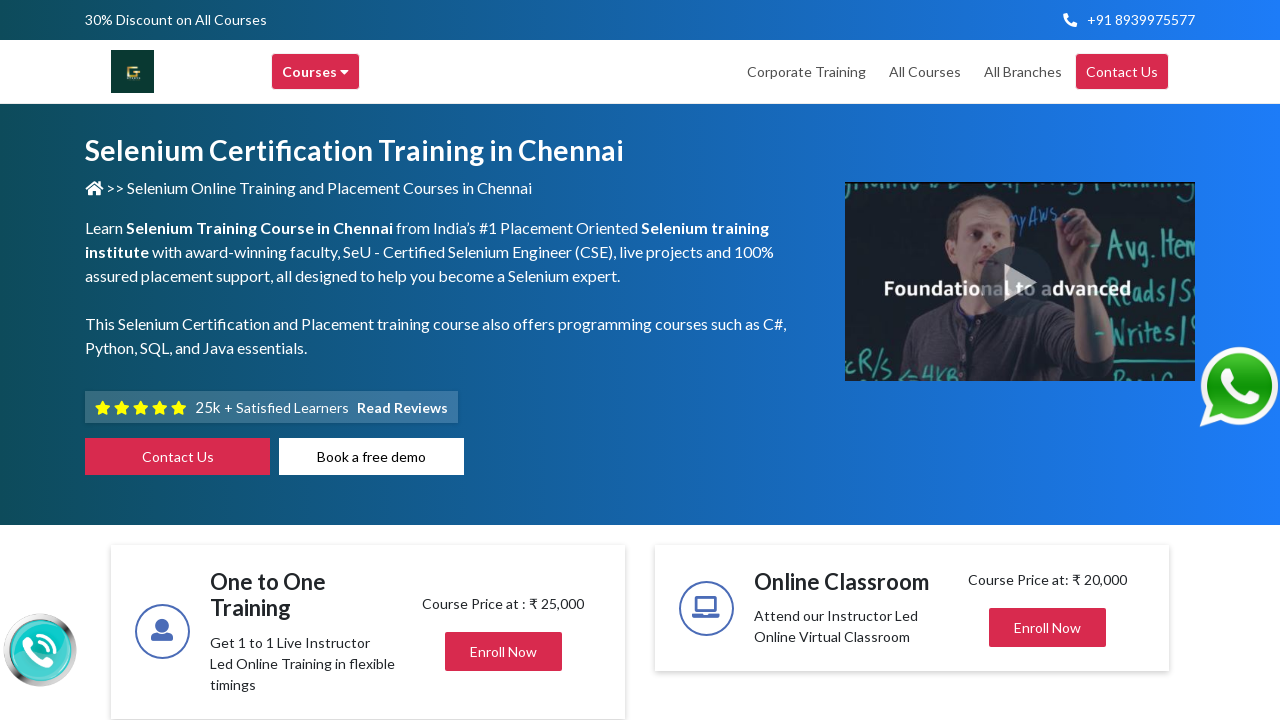

Waited for Courses menu to load
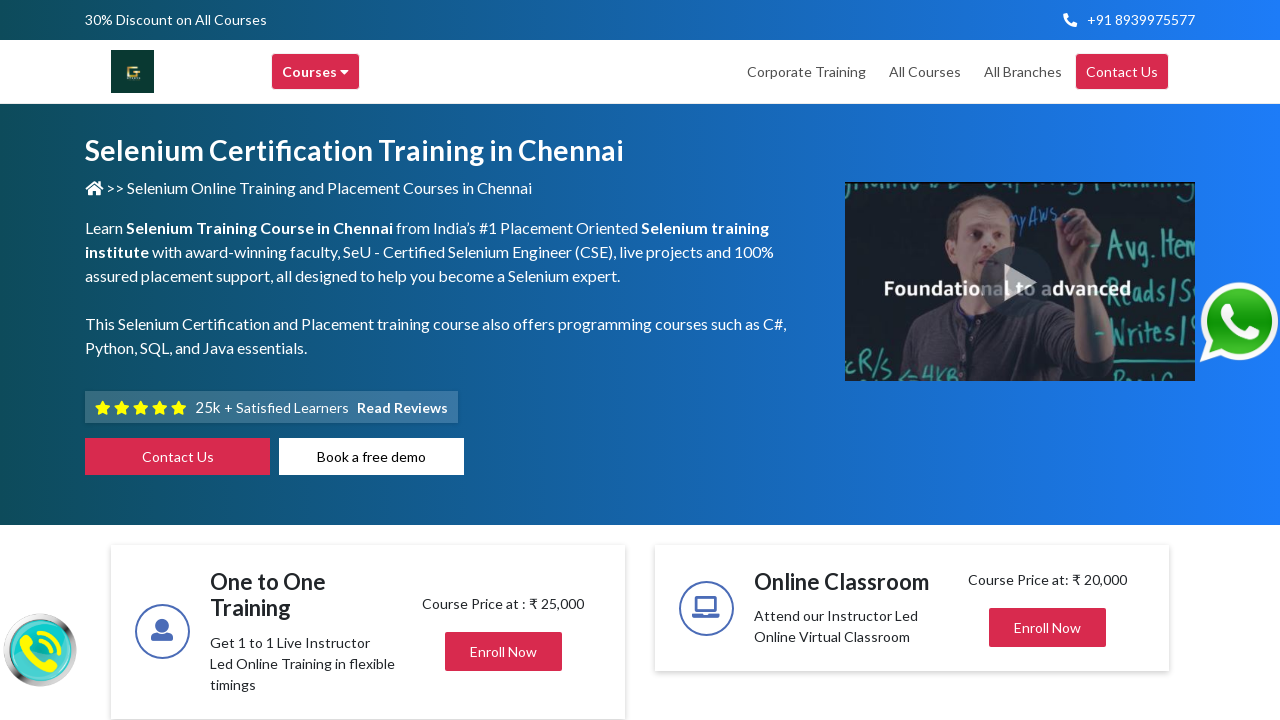

Hovered over Courses menu at (316, 72) on xpath=//div[contains(text(), 'Courses')]
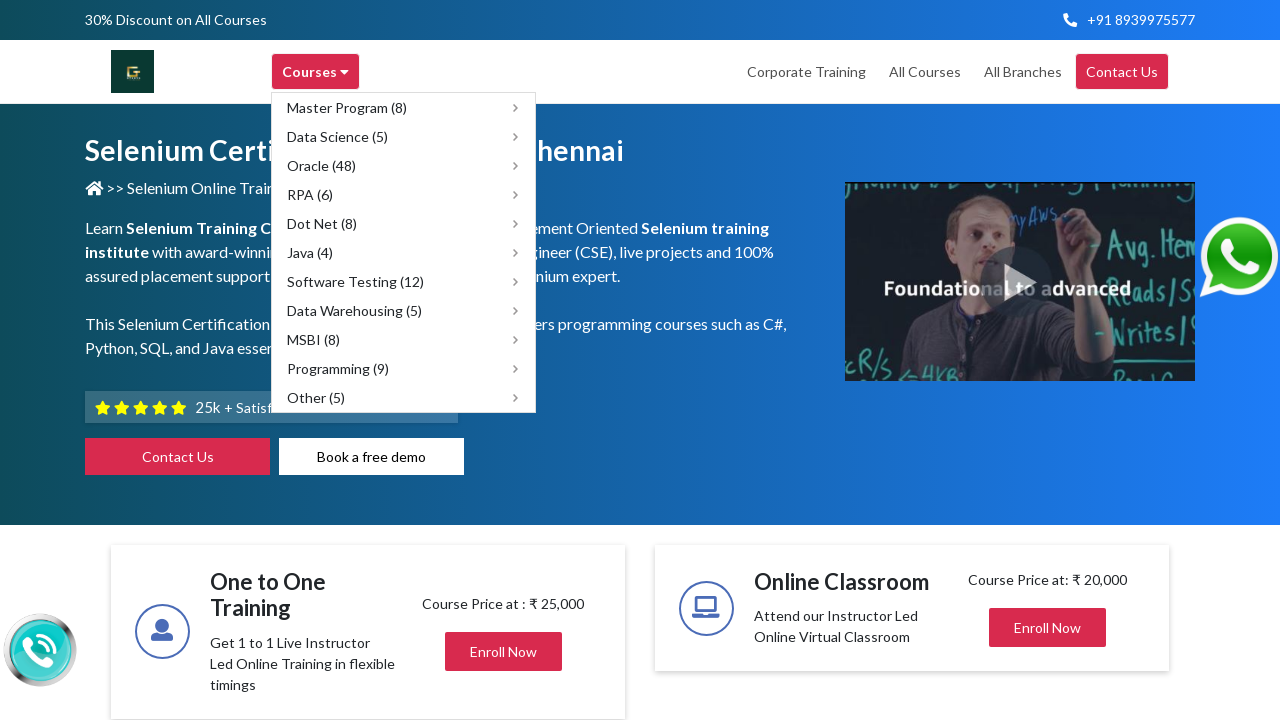

Waited for submenu to appear
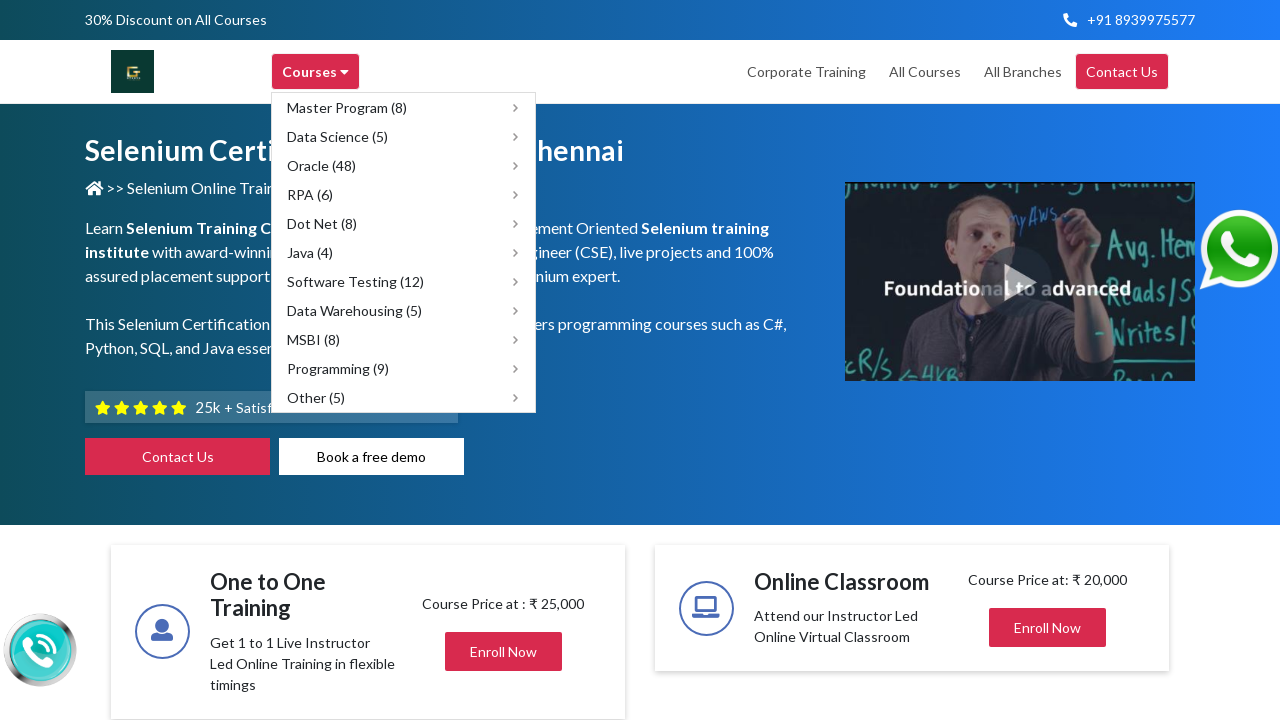

Hovered over RPA submenu at (310, 194) on xpath=//span[text()='RPA (6)']
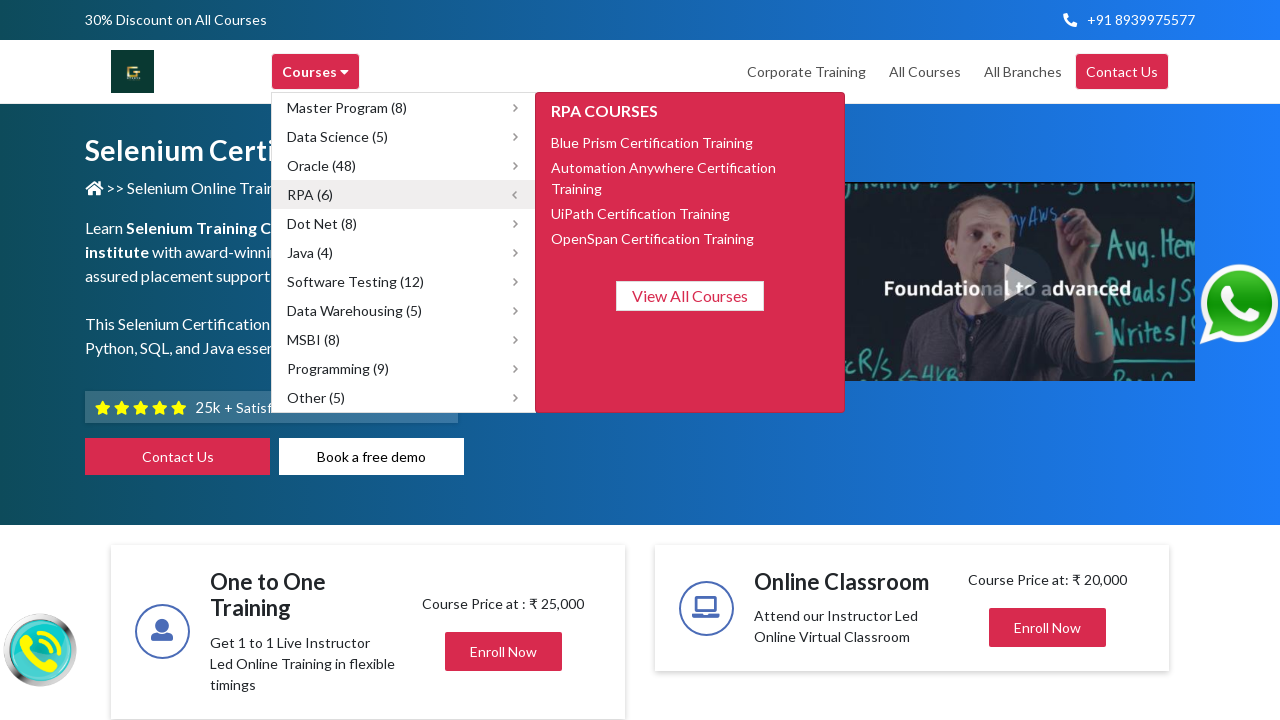

Waited for RPA submenu options to appear
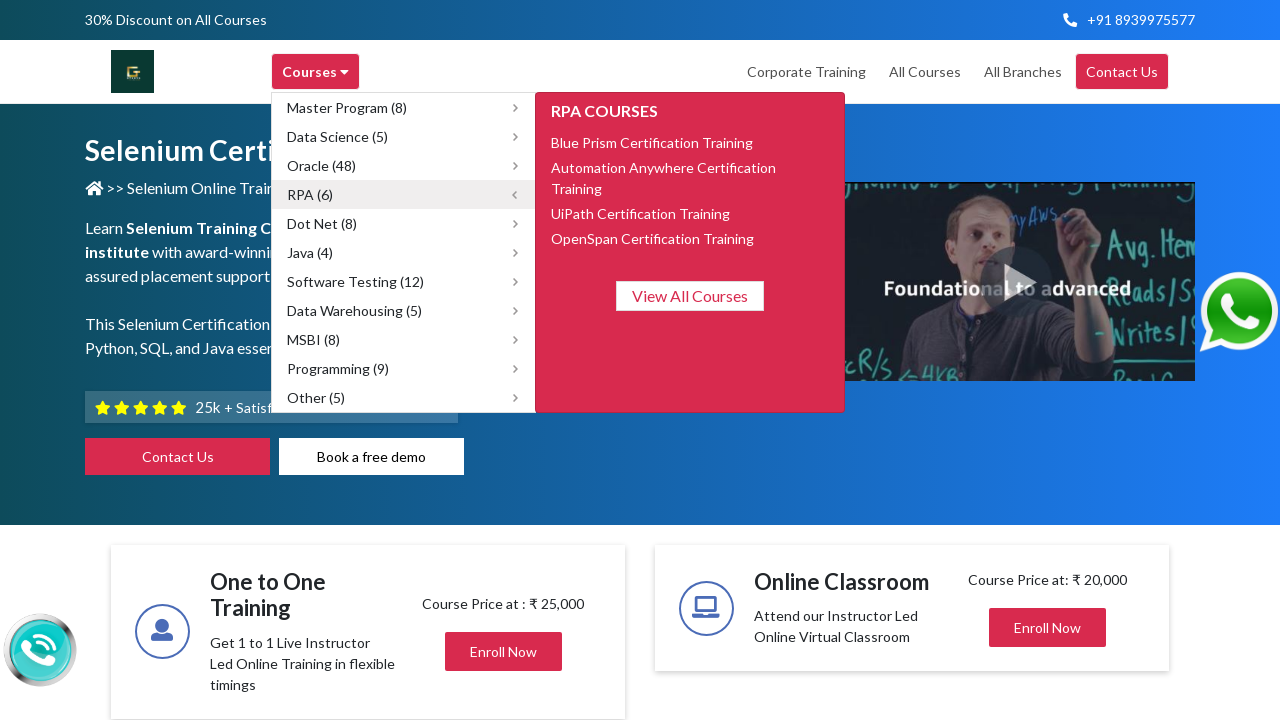

Clicked on Blue Prism Certification Training option at (652, 142) on xpath=//span[text()='Blue Prism Certification Training']
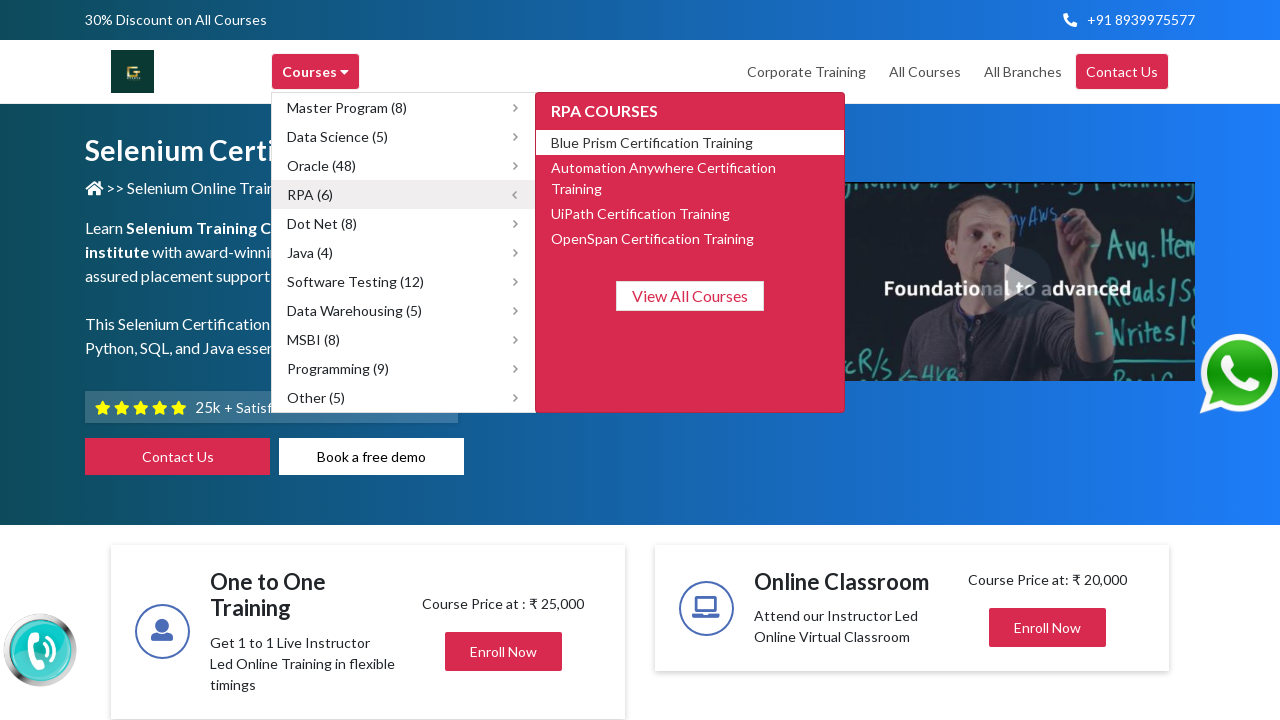

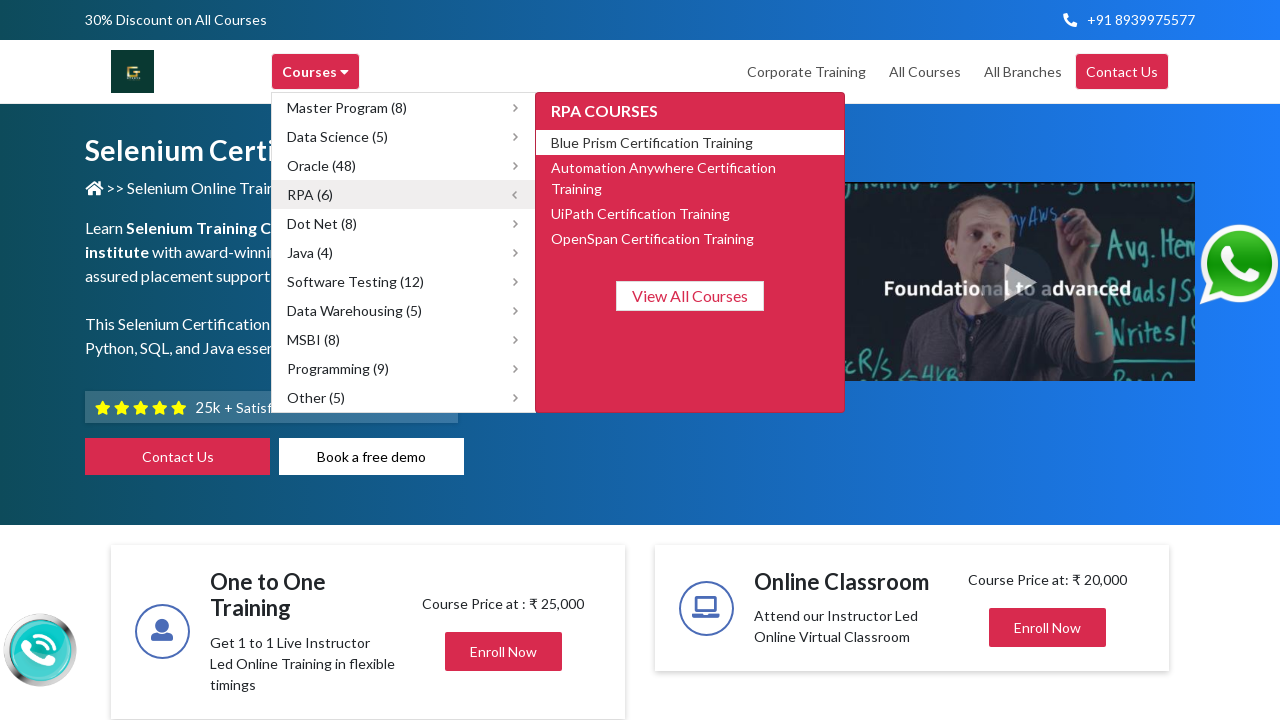